Navigates to Edgewater apartments page with 2-bedroom filter and waits for listings to load

Starting URL: https://www.udr.com/san-francisco-bay-area-apartments/san-francisco/edgewater/apartments-pricing/?beds=2

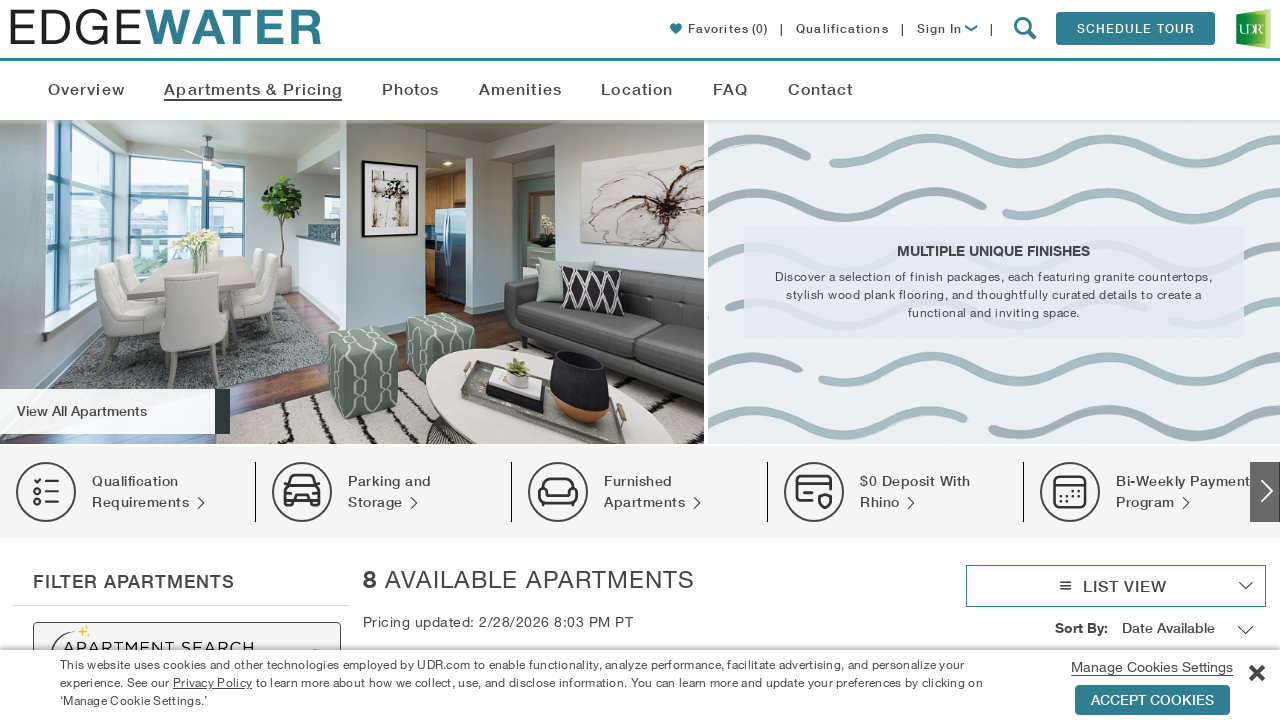

Navigated to Edgewater apartments page with 2-bedroom filter
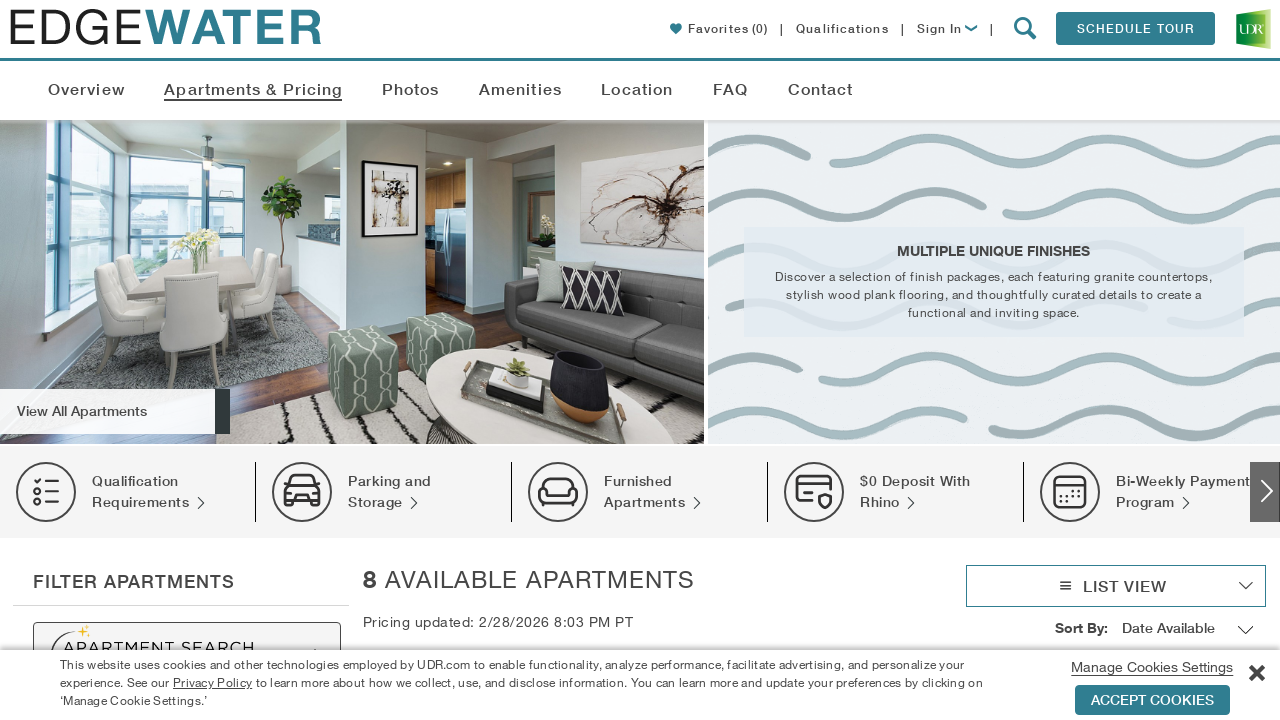

Listings loaded successfully
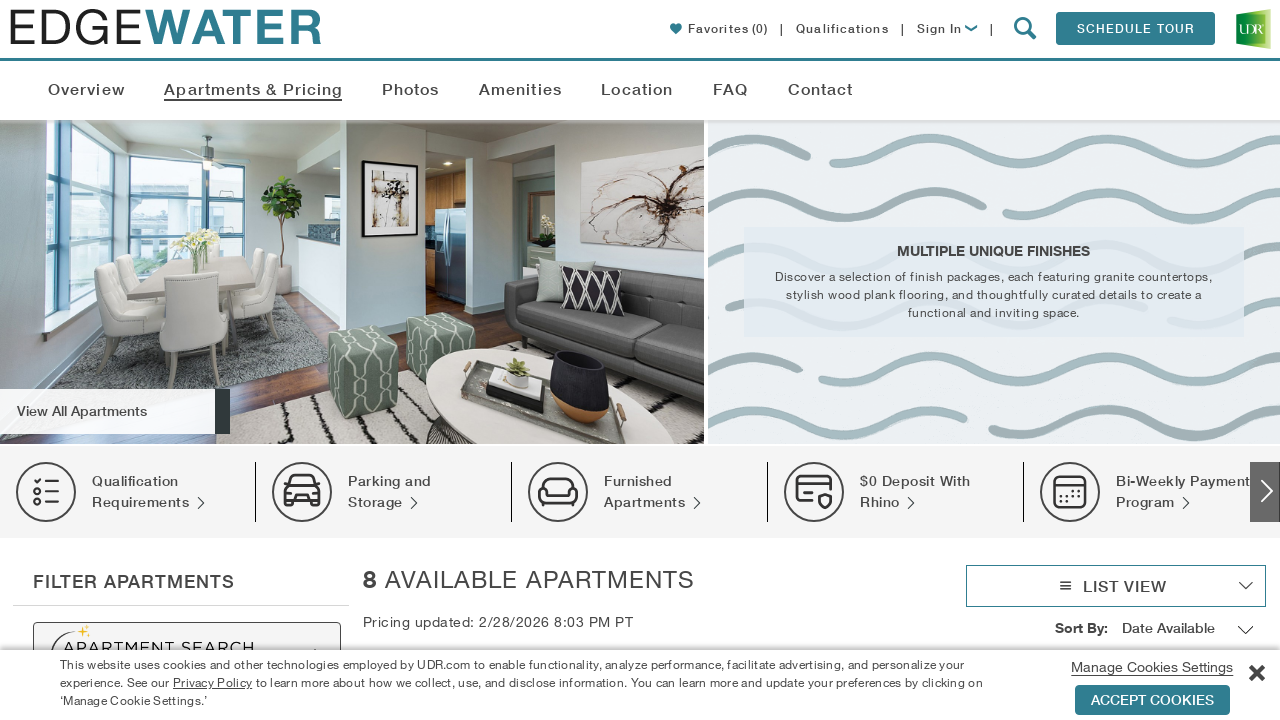

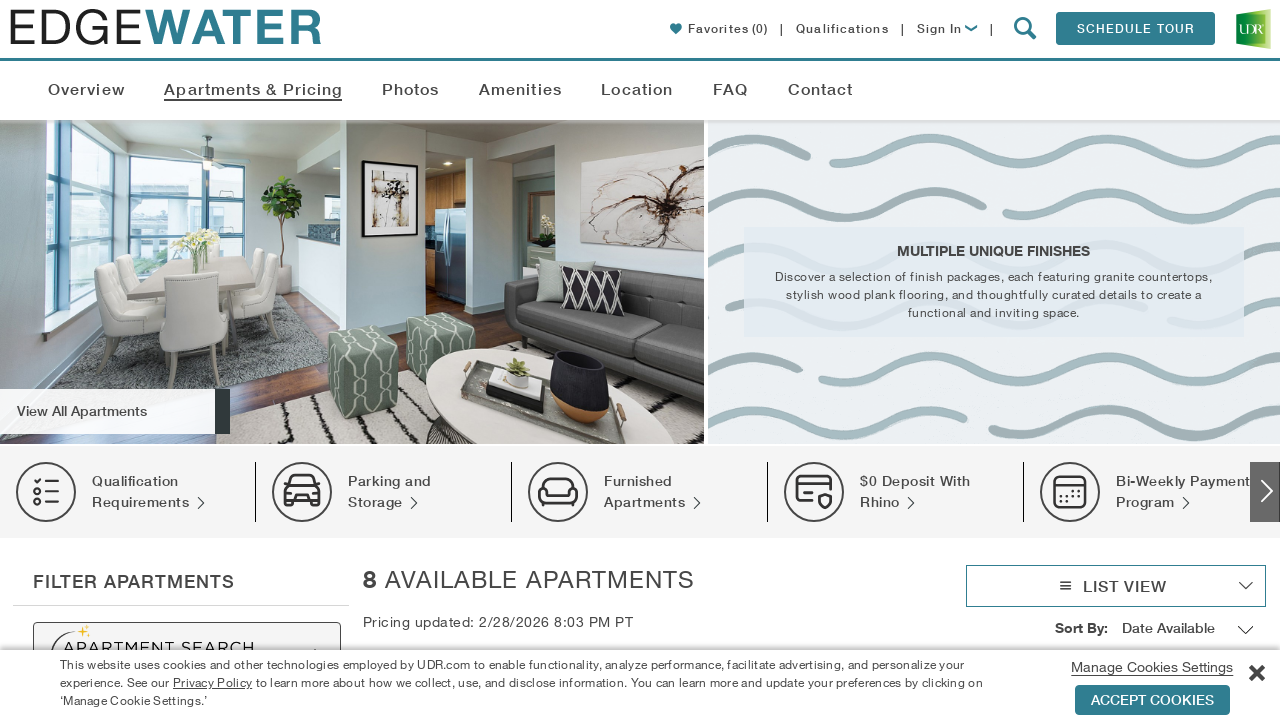